Tests downloading a font from BitFontMaker2 gallery by clicking the download button and accepting the confirmation alert dialog.

Starting URL: https://www.pentacom.jp/pentacom/bitfontmaker2/gallery/?id=18810

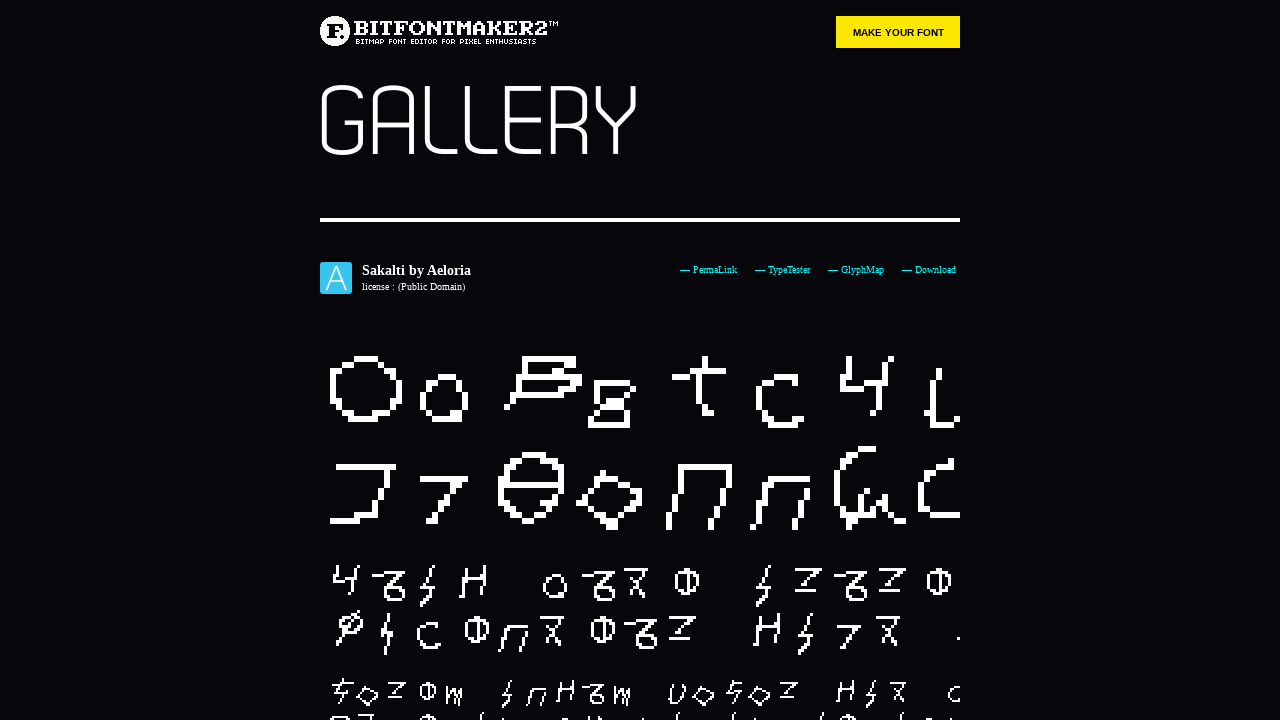

Waited for page to load with networkidle state
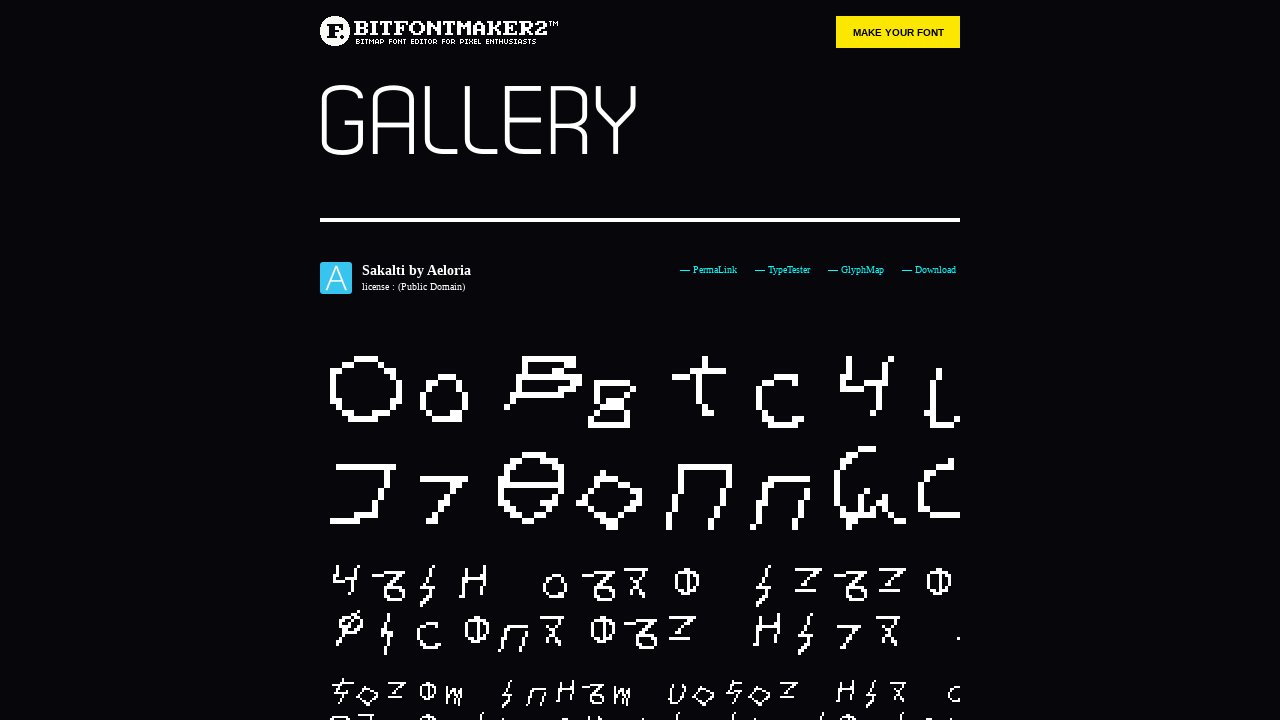

Clicked the DOWNLOAD button at (730, 507) on xpath=//a[text()='DOWNLOAD']
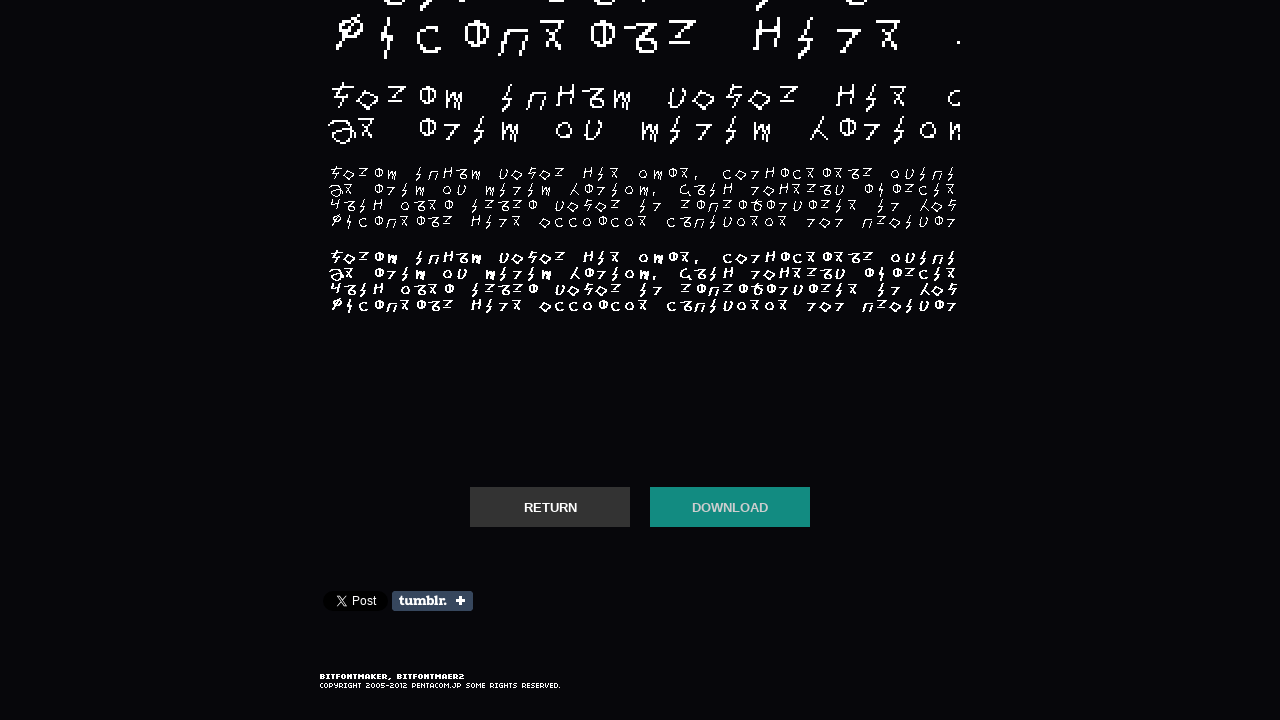

Set up dialog handler to accept confirmation alert
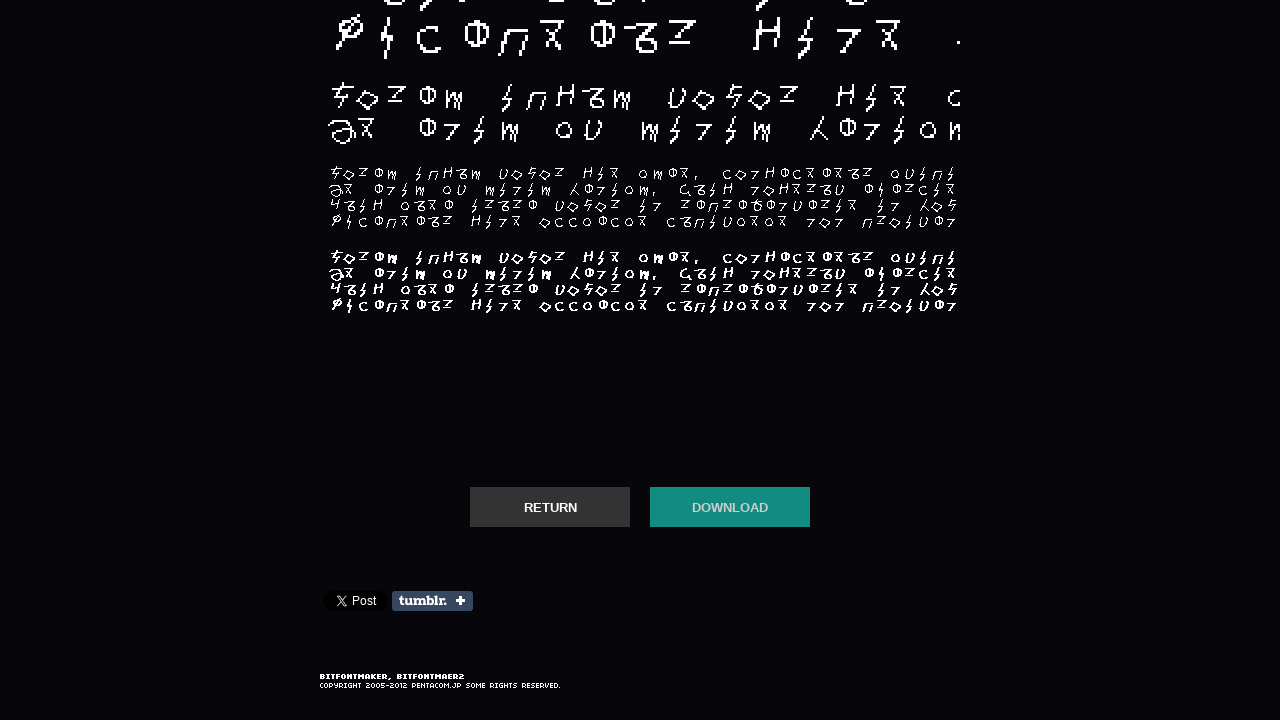

Waited 2 seconds for download to initiate
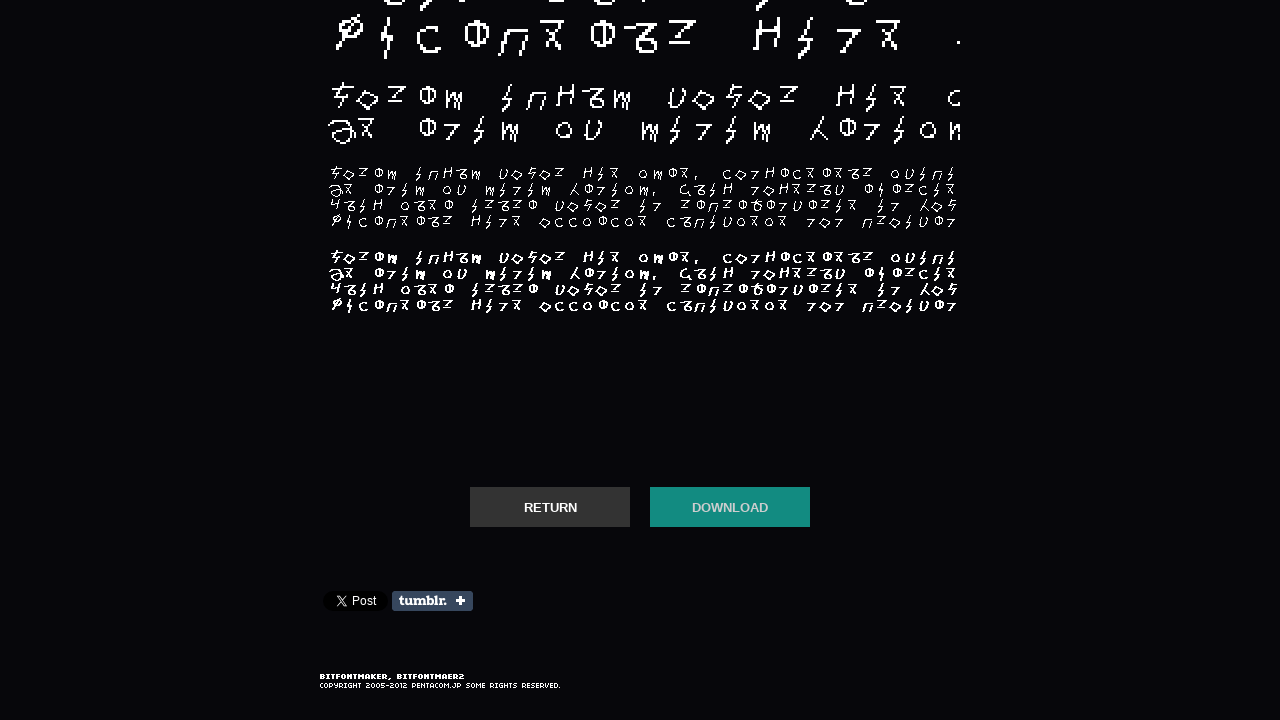

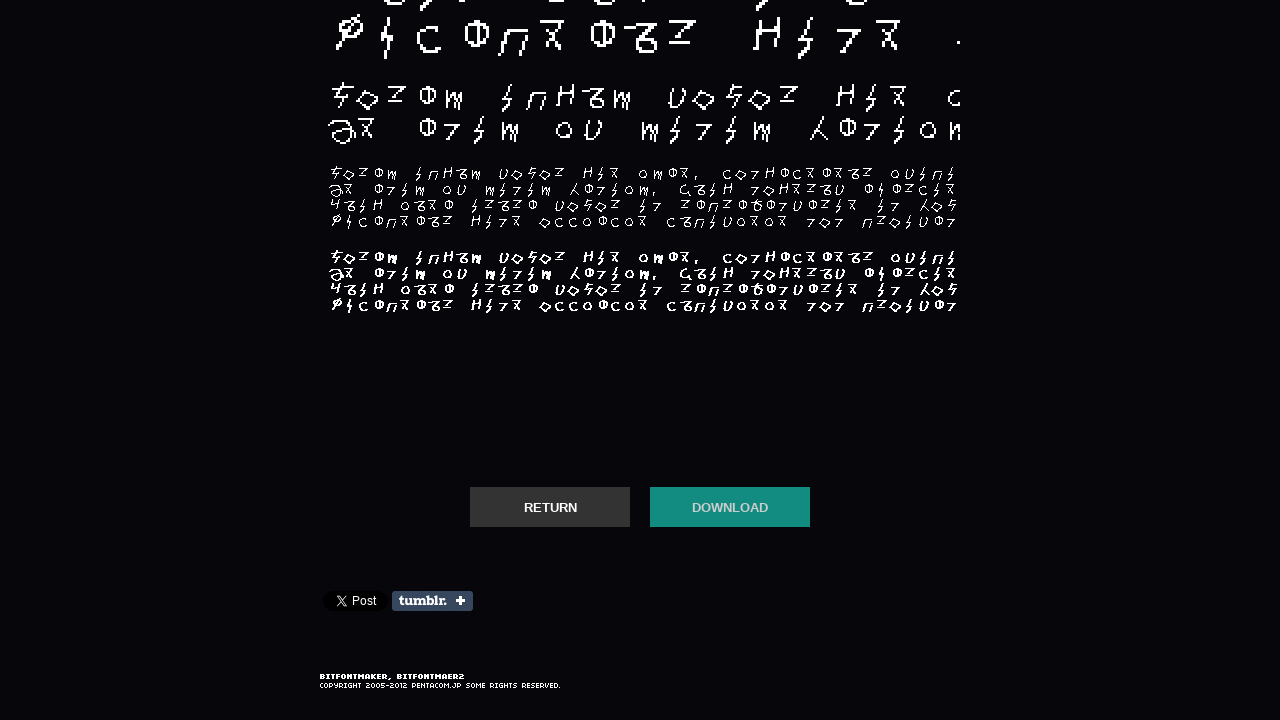